Tests the text box form on DemoQA by filling in the username and email fields with sample data

Starting URL: https://demoqa.com/text-box

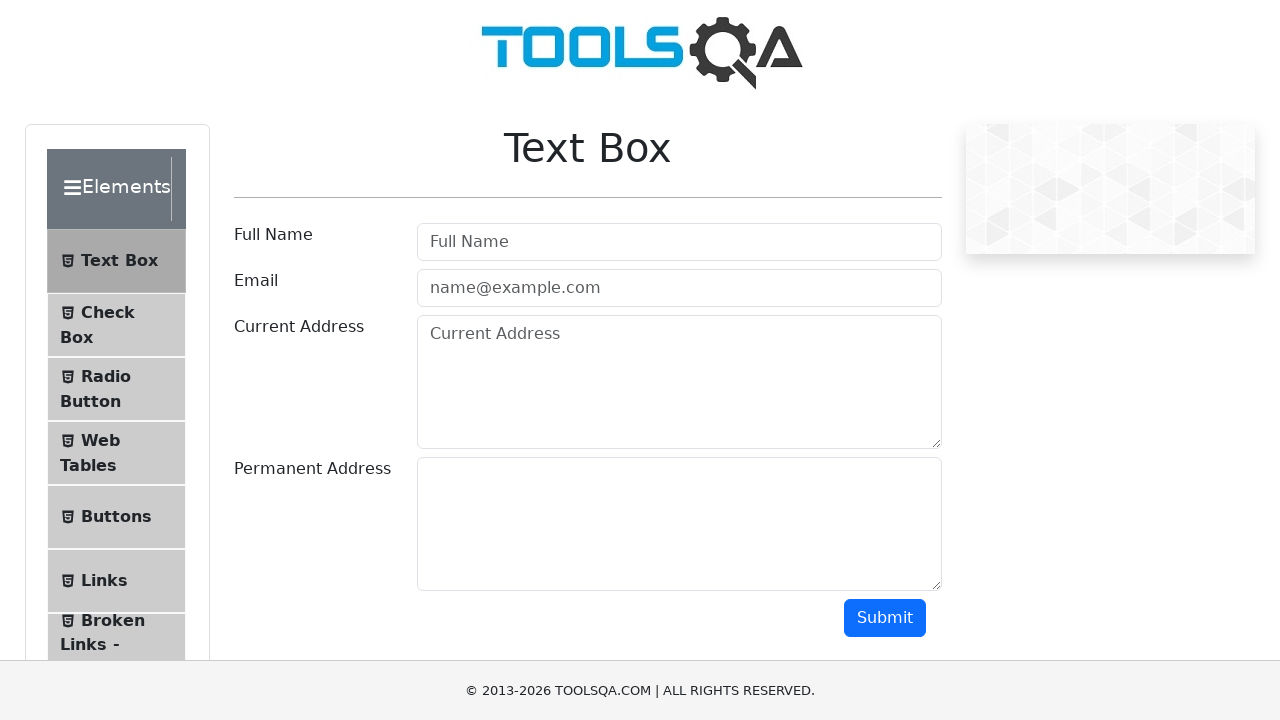

Filled username field with 'Ramu sigamala' on input#userName
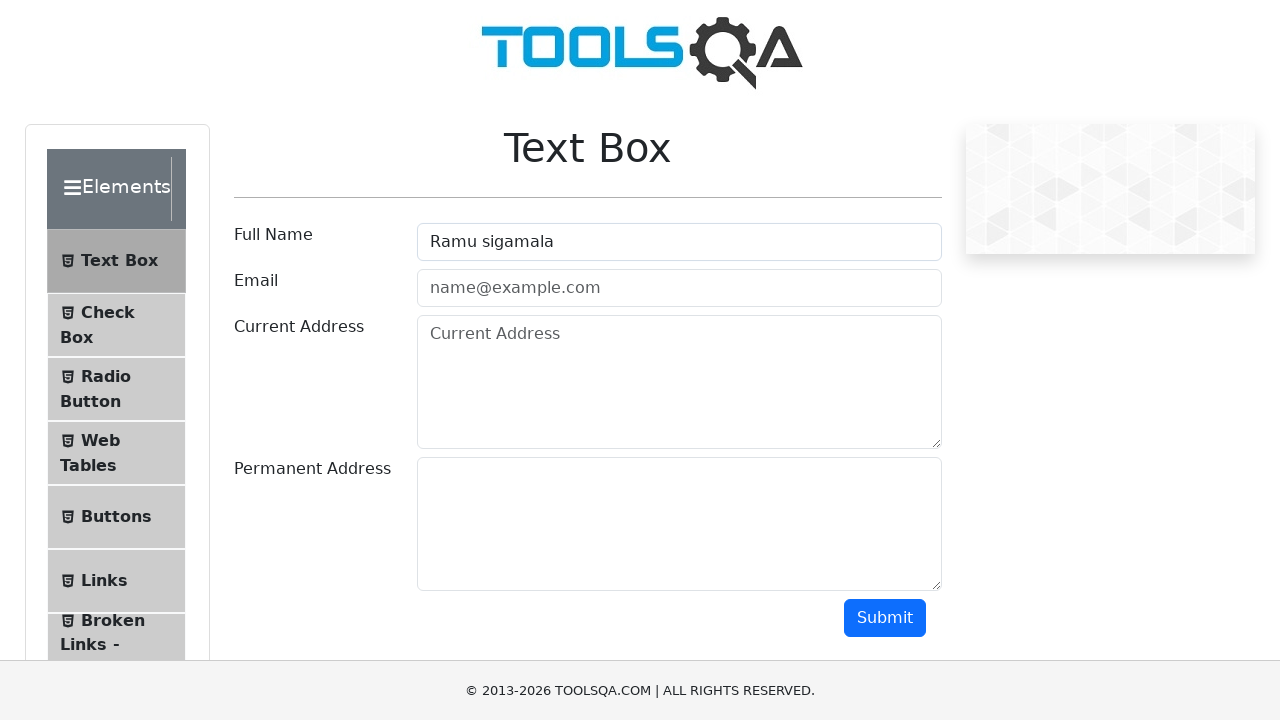

Cleared email field on input#userEmail
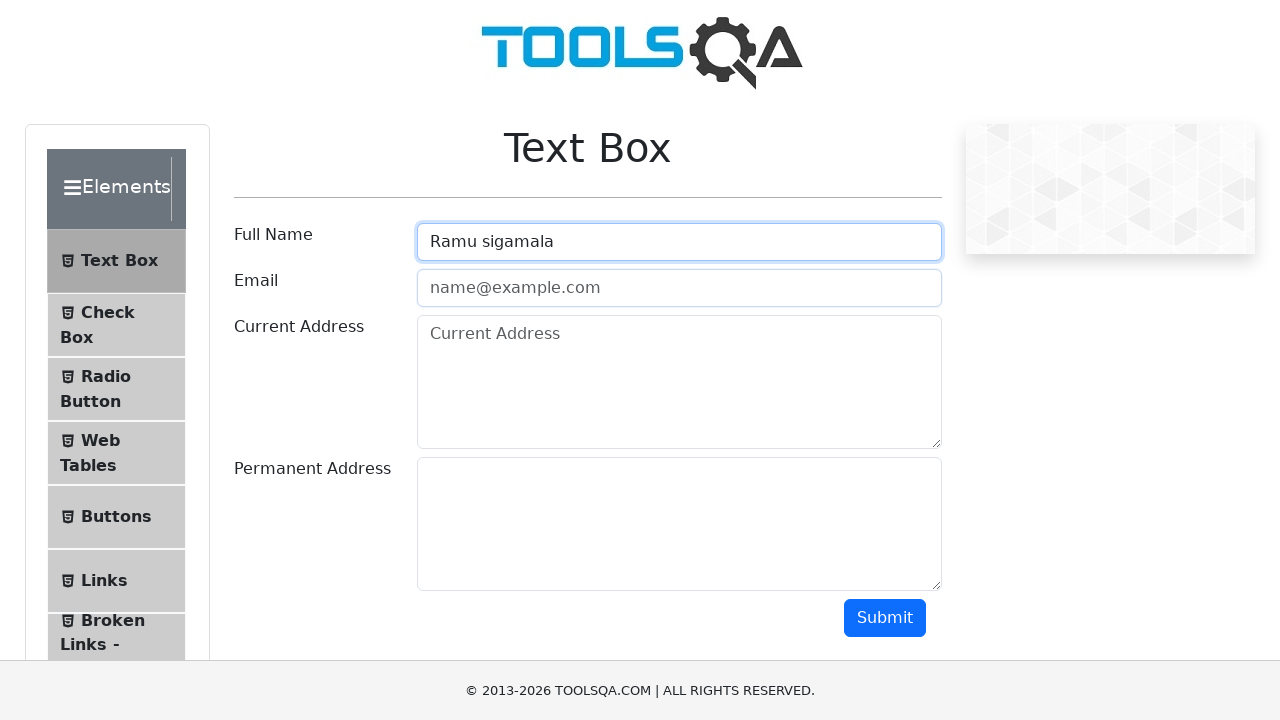

Filled email field with 'ramuperfo@gmail.com' on input#userEmail
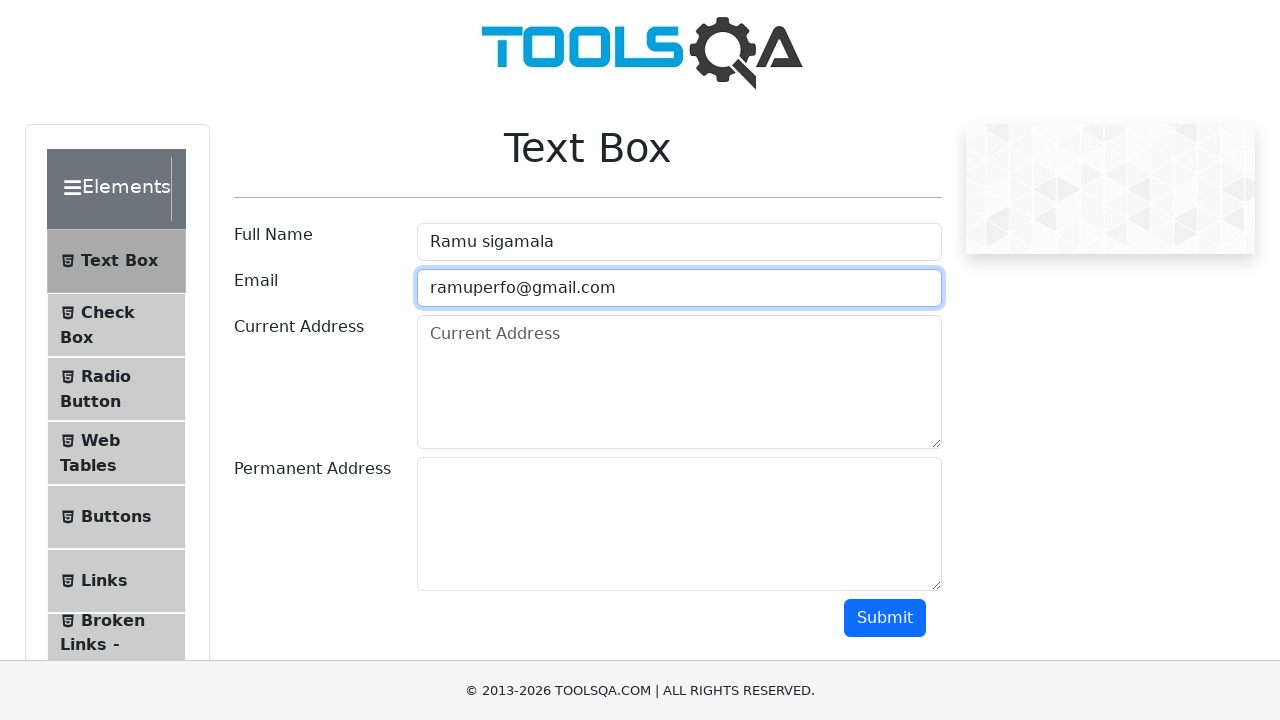

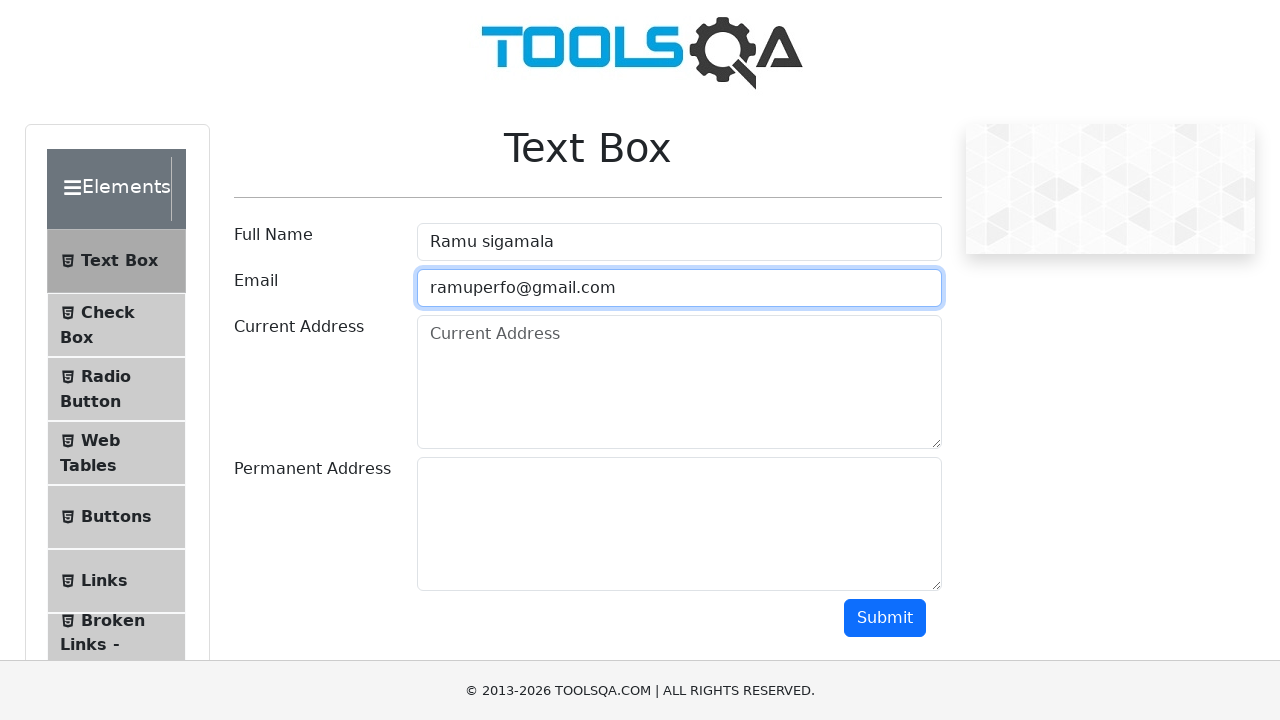